Fills out a Google Form with random data including name, sleep hours, work hours, age, and a yes/no response, then submits the form.

Starting URL: https://forms.gle/dzbwBkHNGfaVVAJ88

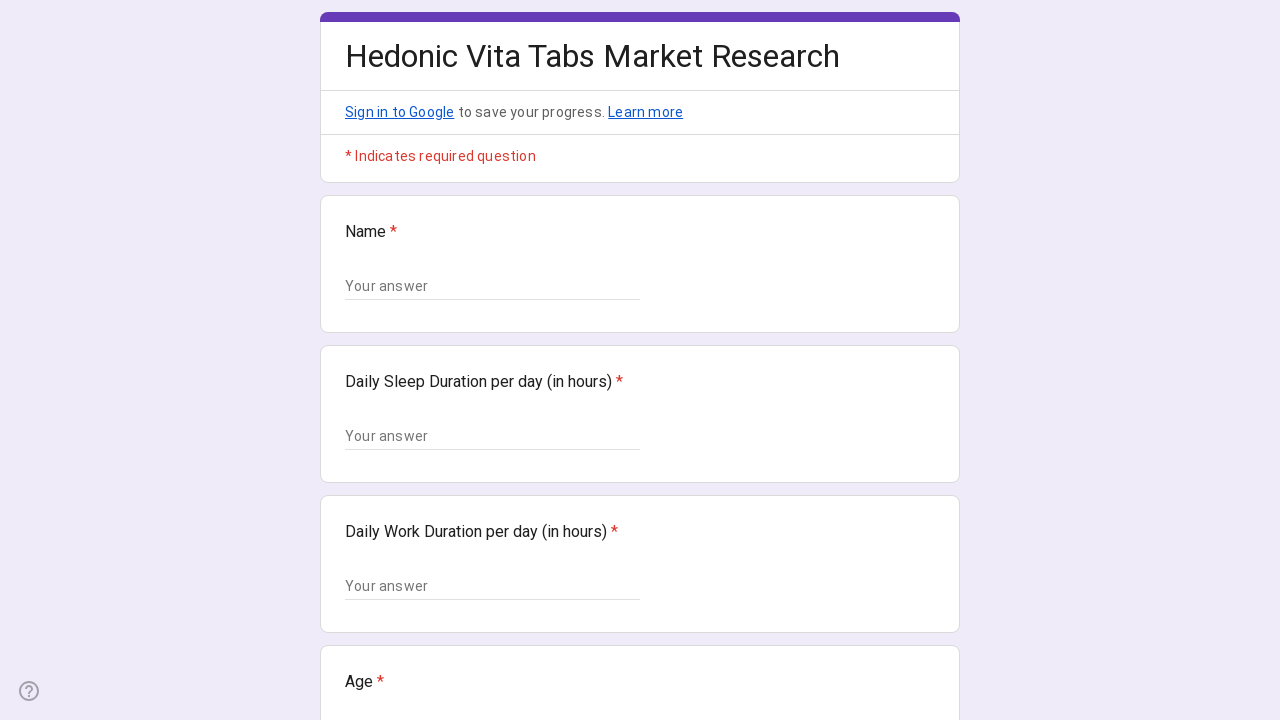

Waited 2000ms for form to load
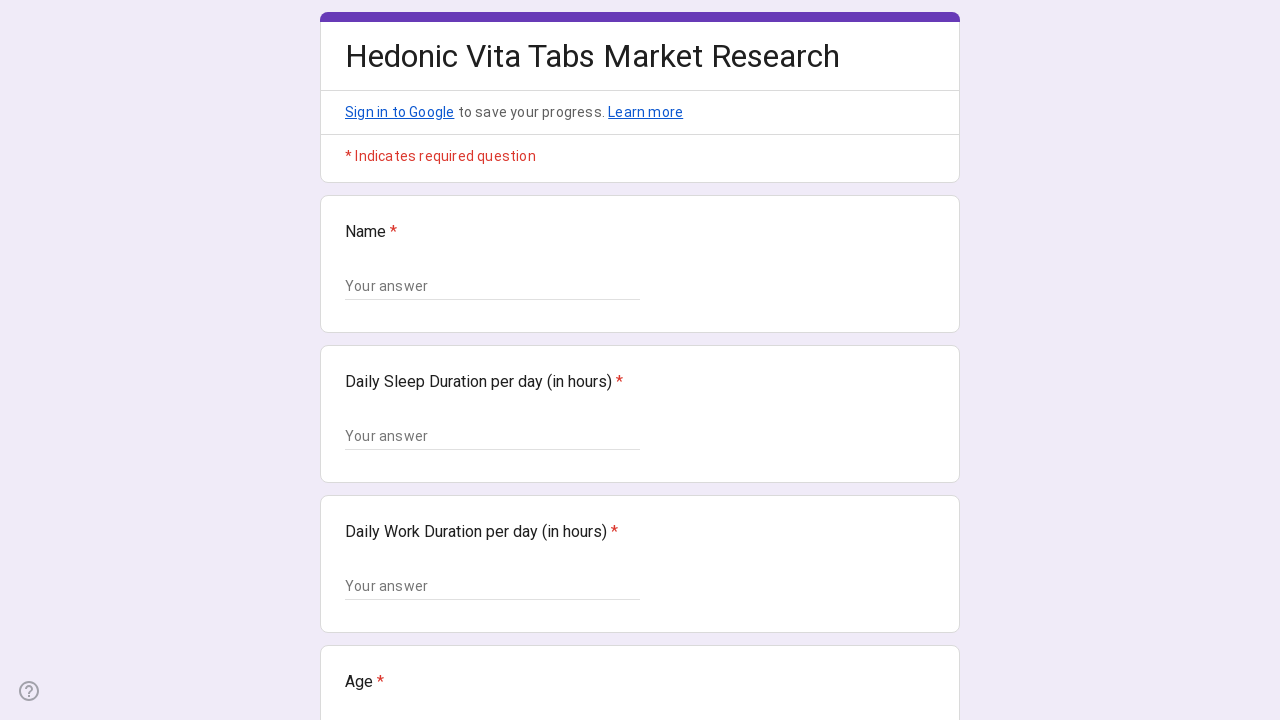

Clicked on name field at (492, 286) on xpath=/html/body/div/div[2]/form/div[2]/div/div[2]/div[1]/div/div/div[2]/div/div
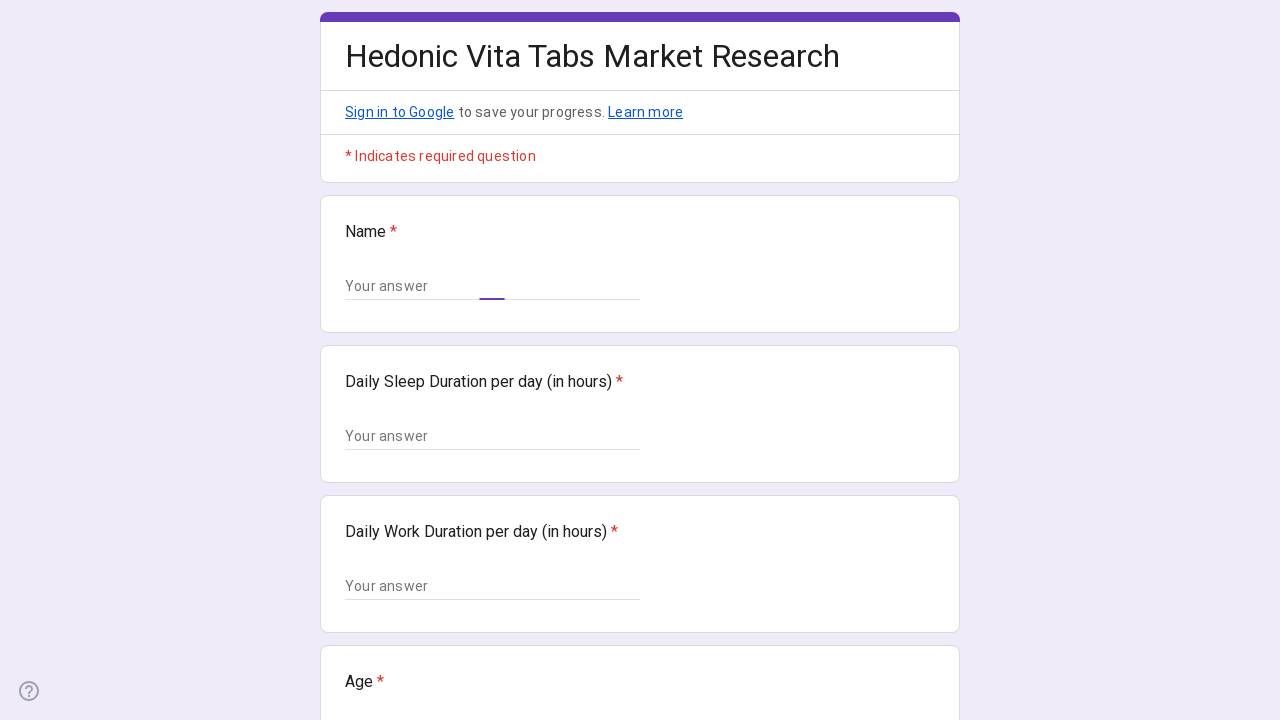

Filled name field with 'Amanda Garcia' on xpath=/html/body/div/div[2]/form/div[2]/div/div[2]/div[1]/div/div/div[2]/div/div
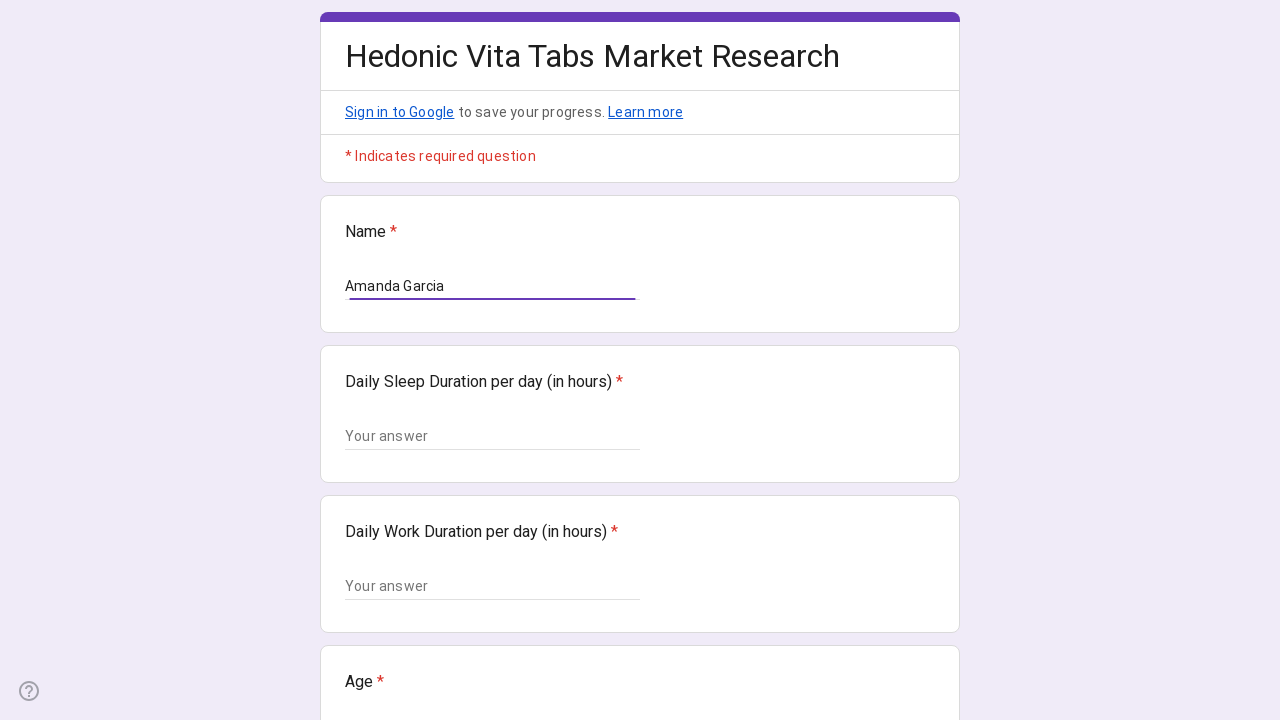

Clicked on sleep hours field at (492, 436) on xpath=/html/body/div/div[2]/form/div[2]/div/div[2]/div[2]/div/div/div[2]/div/div
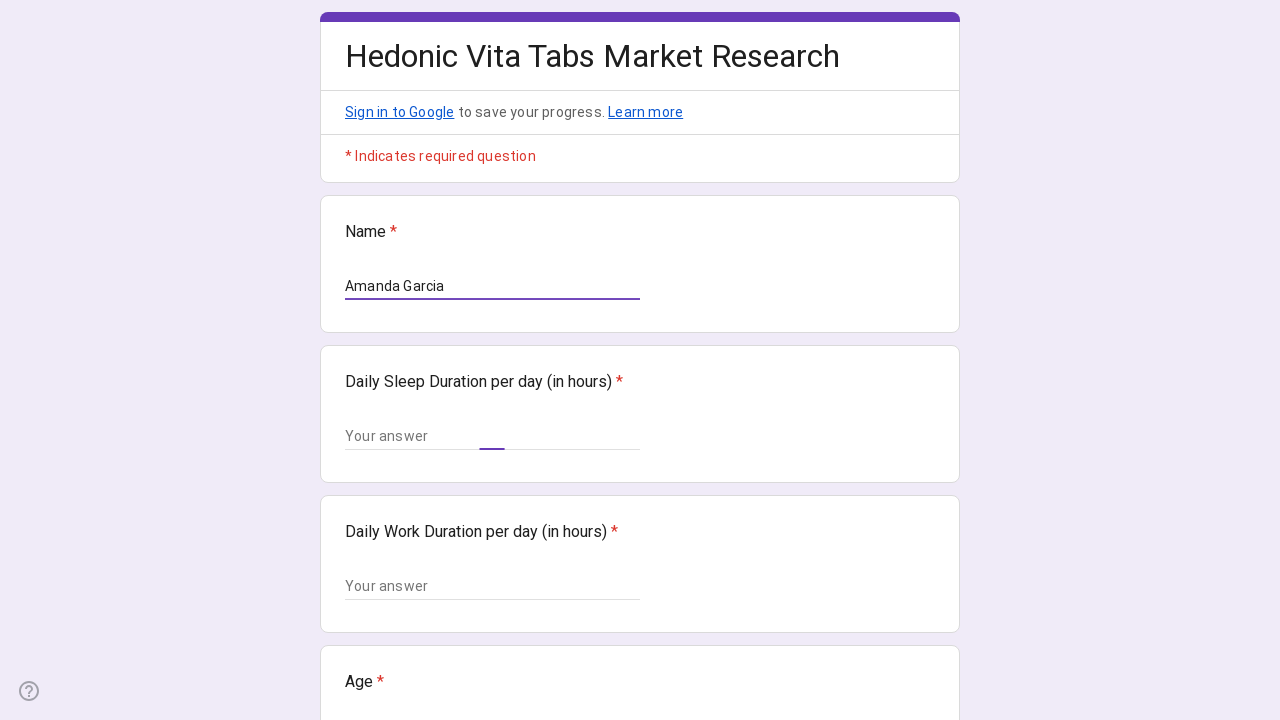

Filled sleep hours field with '6' on xpath=/html/body/div/div[2]/form/div[2]/div/div[2]/div[2]/div/div/div[2]/div/div
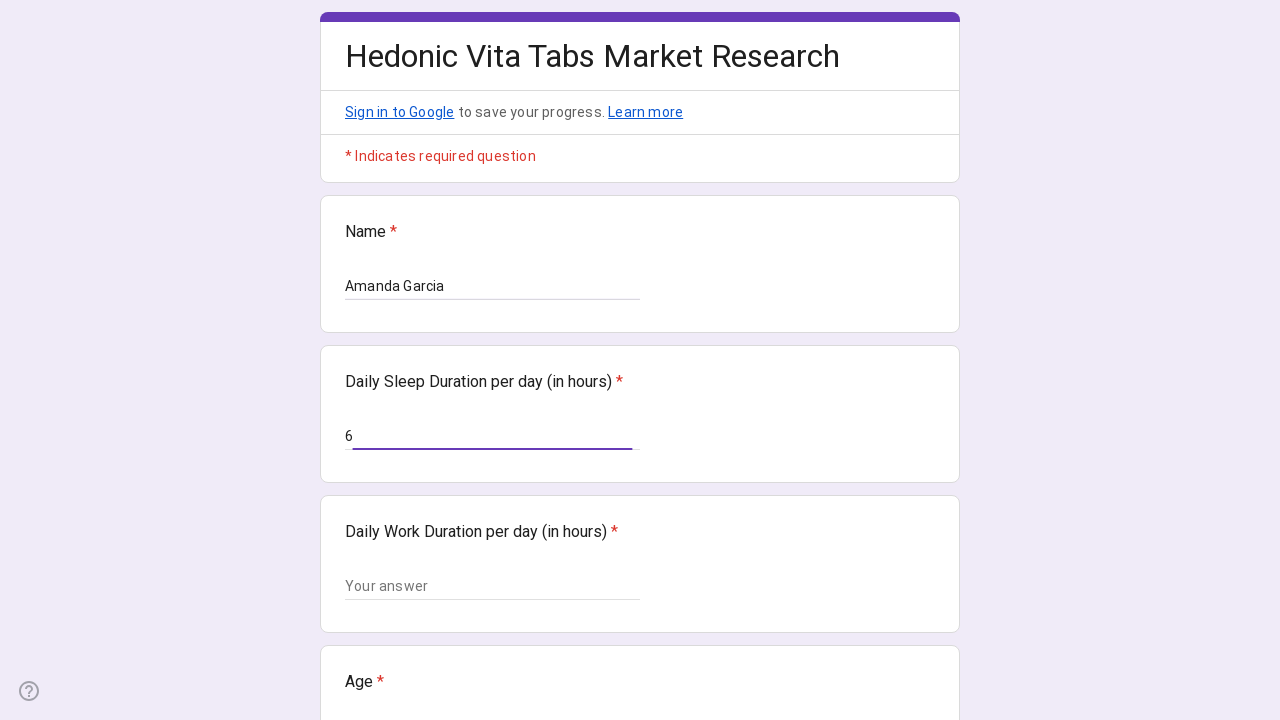

Clicked on work hours field at (492, 586) on xpath=/html/body/div/div[2]/form/div[2]/div/div[2]/div[3]/div/div/div[2]/div/div
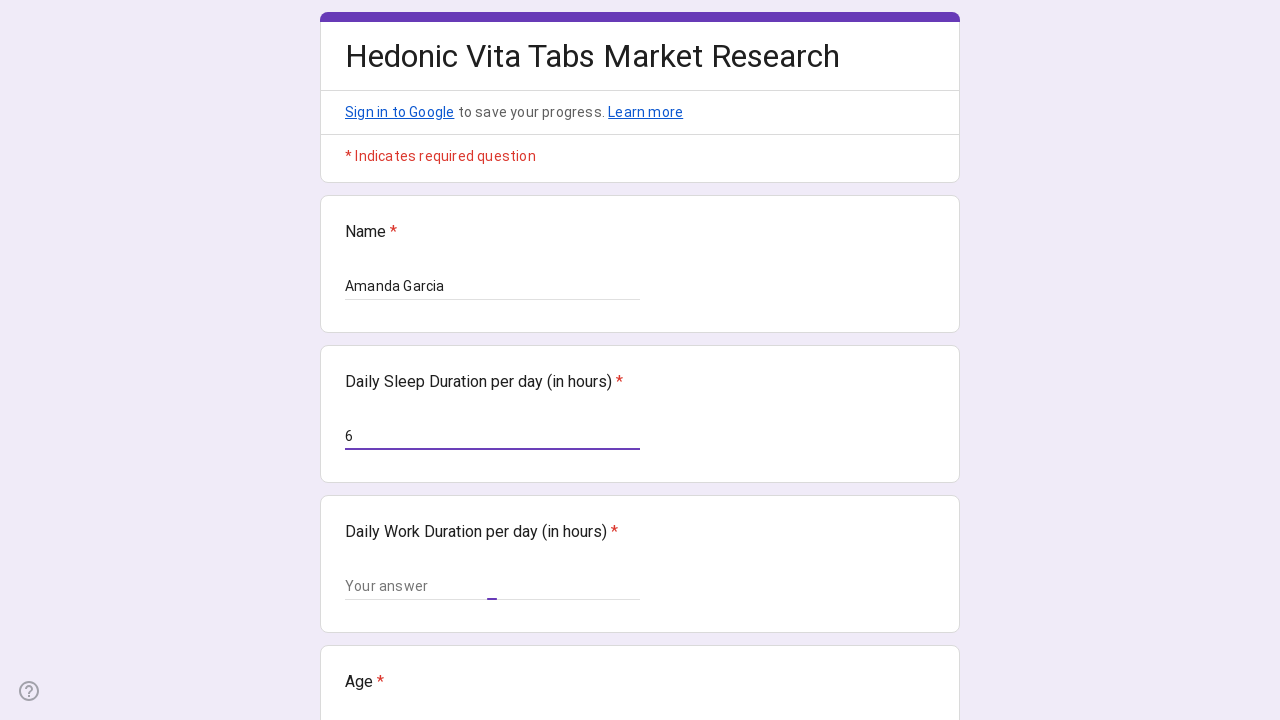

Filled work hours field with '10' on xpath=/html/body/div/div[2]/form/div[2]/div/div[2]/div[3]/div/div/div[2]/div/div
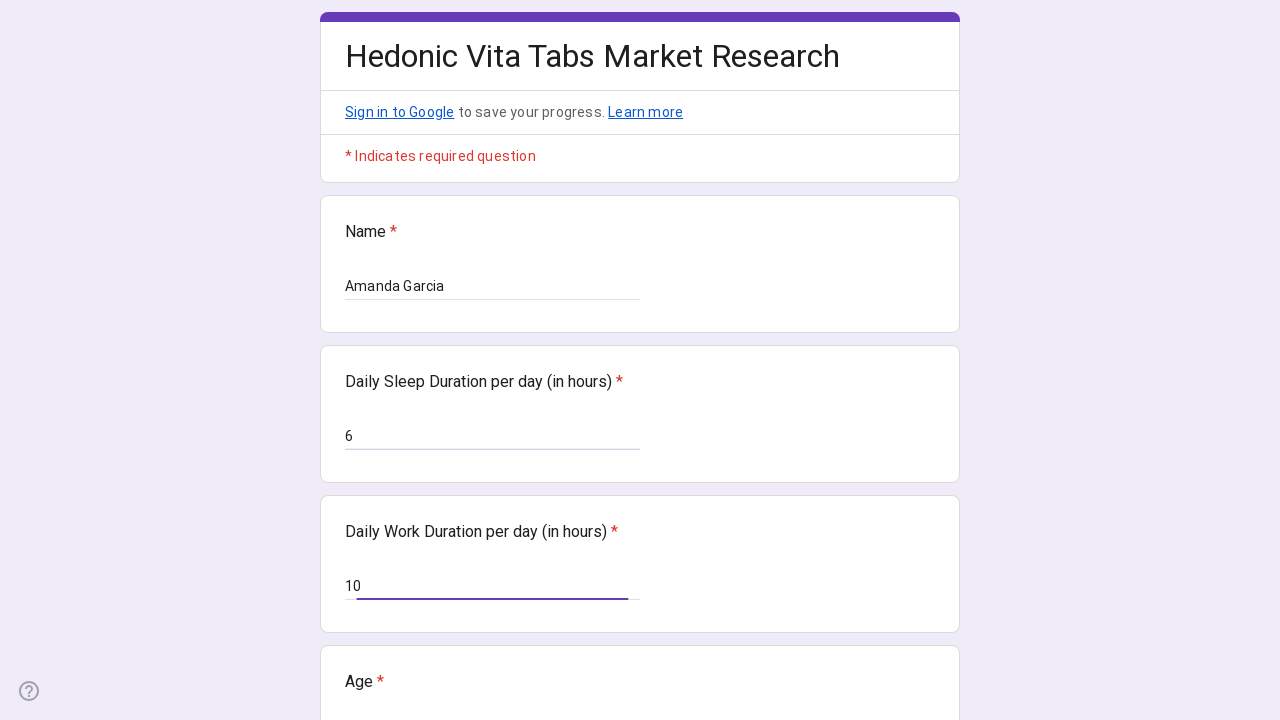

Clicked on age field at (492, 360) on xpath=/html/body/div/div[2]/form/div[2]/div/div[2]/div[4]/div/div/div[2]/div/div
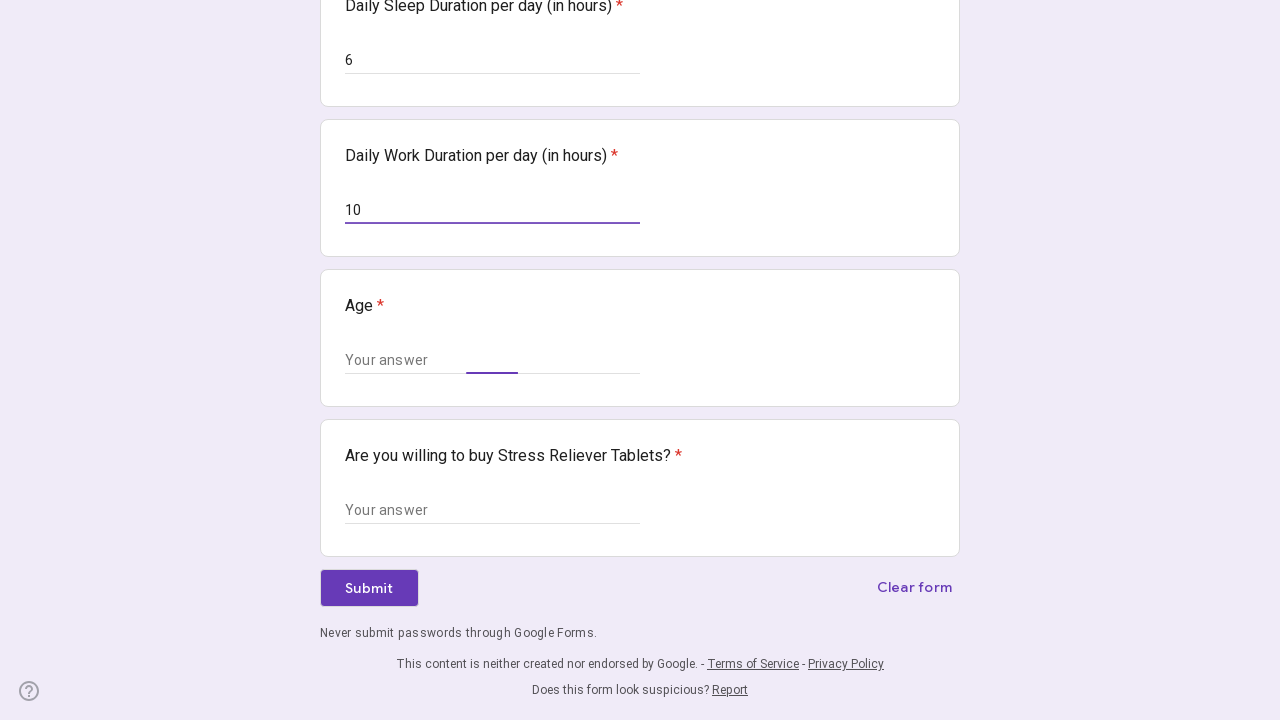

Filled age field with '19' on xpath=/html/body/div/div[2]/form/div[2]/div/div[2]/div[4]/div/div/div[2]/div/div
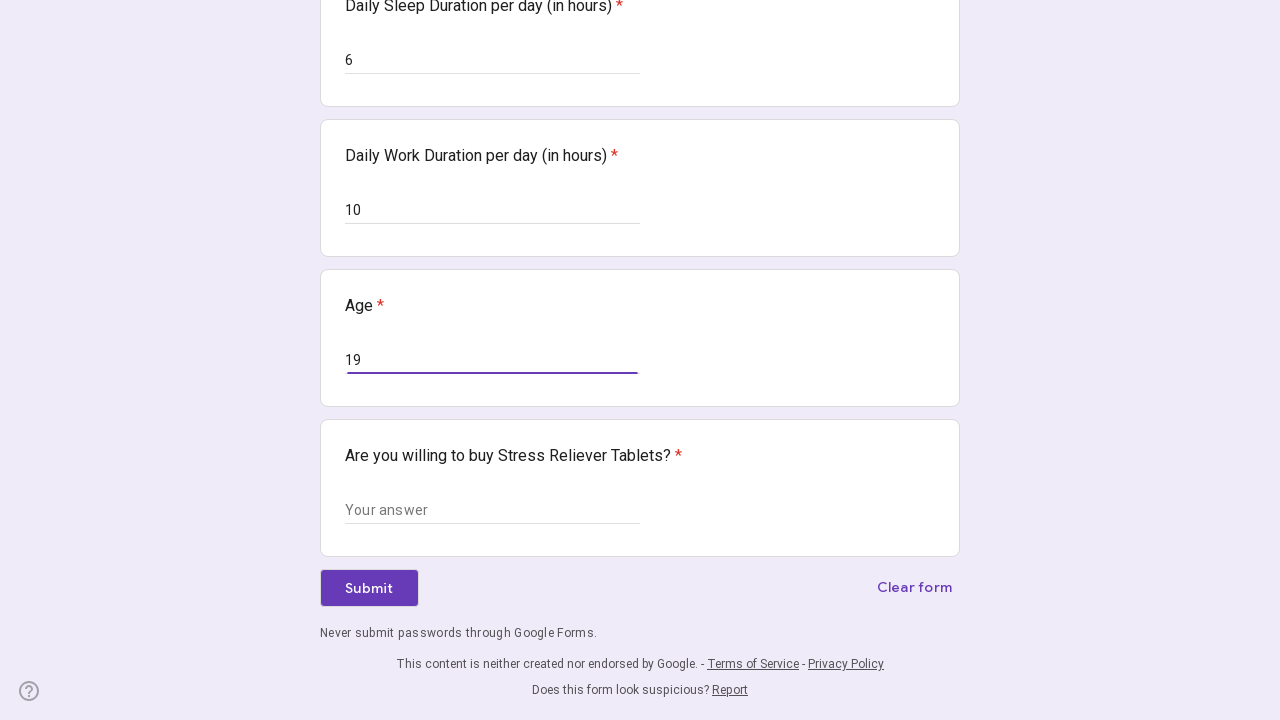

Filled yes/no field with 'No' on xpath=/html/body/div/div[2]/form/div[2]/div/div[2]/div[5]/div/div/div[2]/div/div
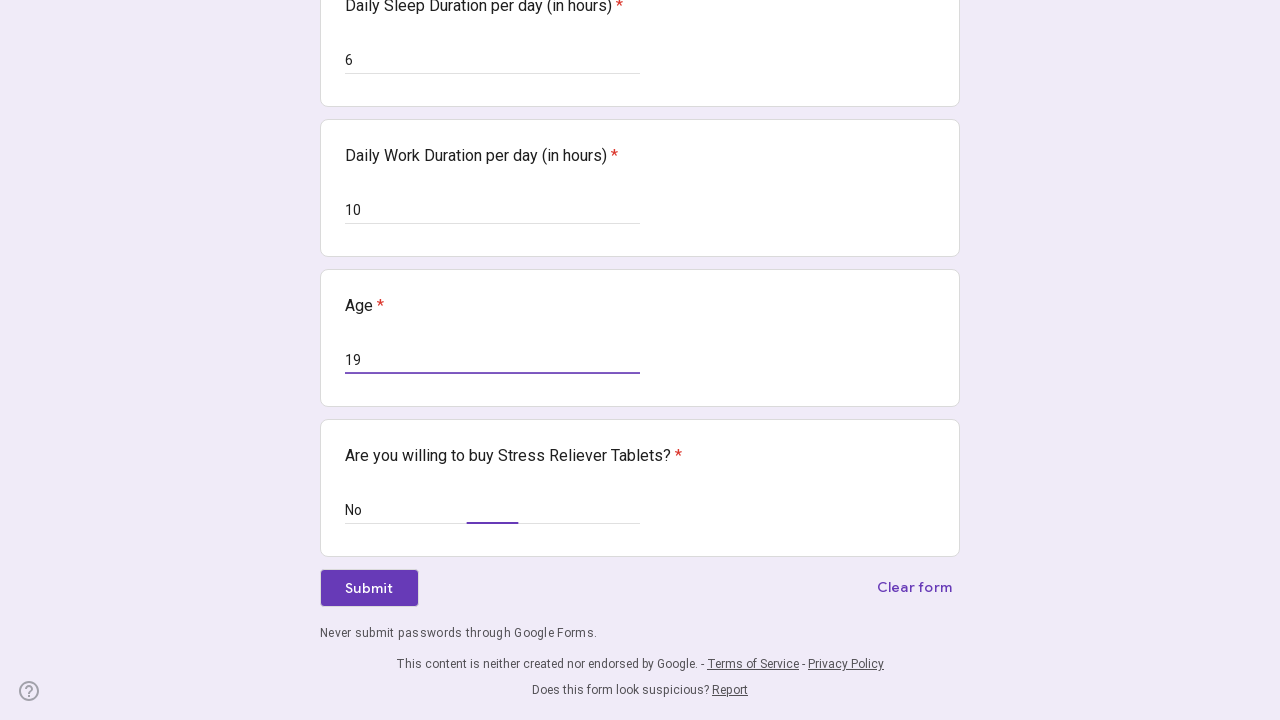

Clicked submit button to submit form at (369, 588) on xpath=/html/body/div/div[2]/form/div[2]/div/div[3]/div[1]/div[1]/div/span/span
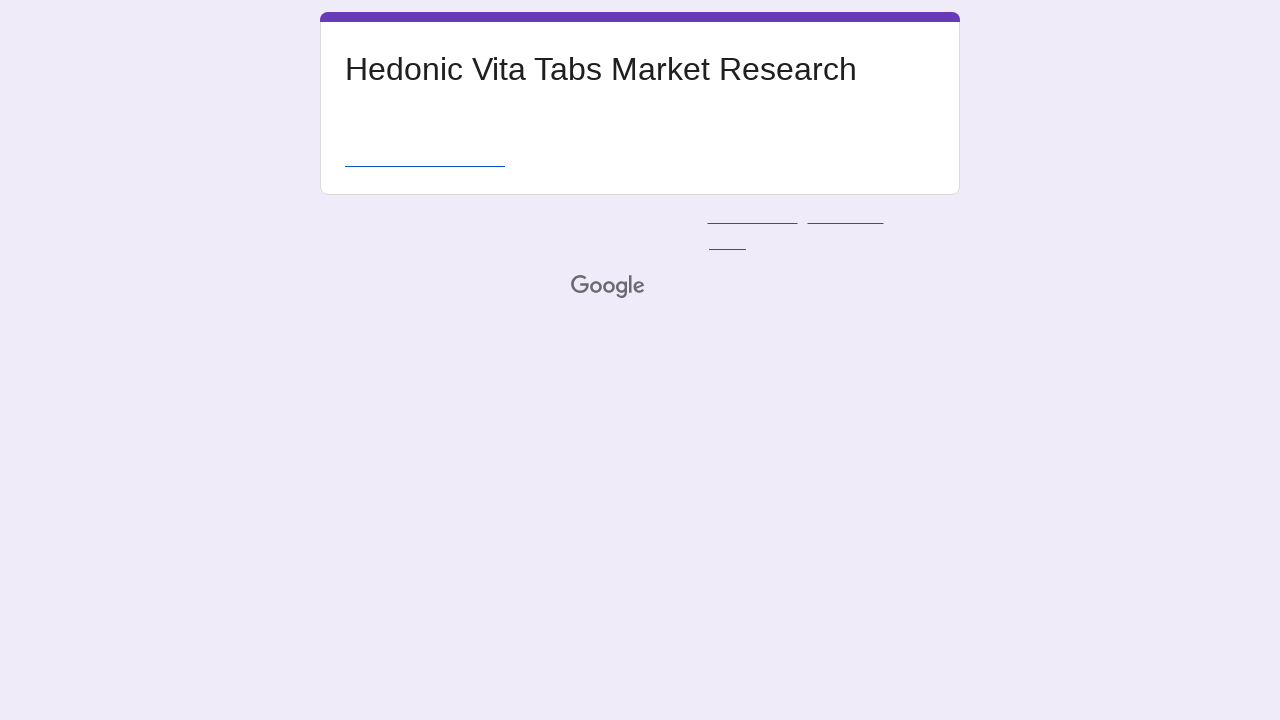

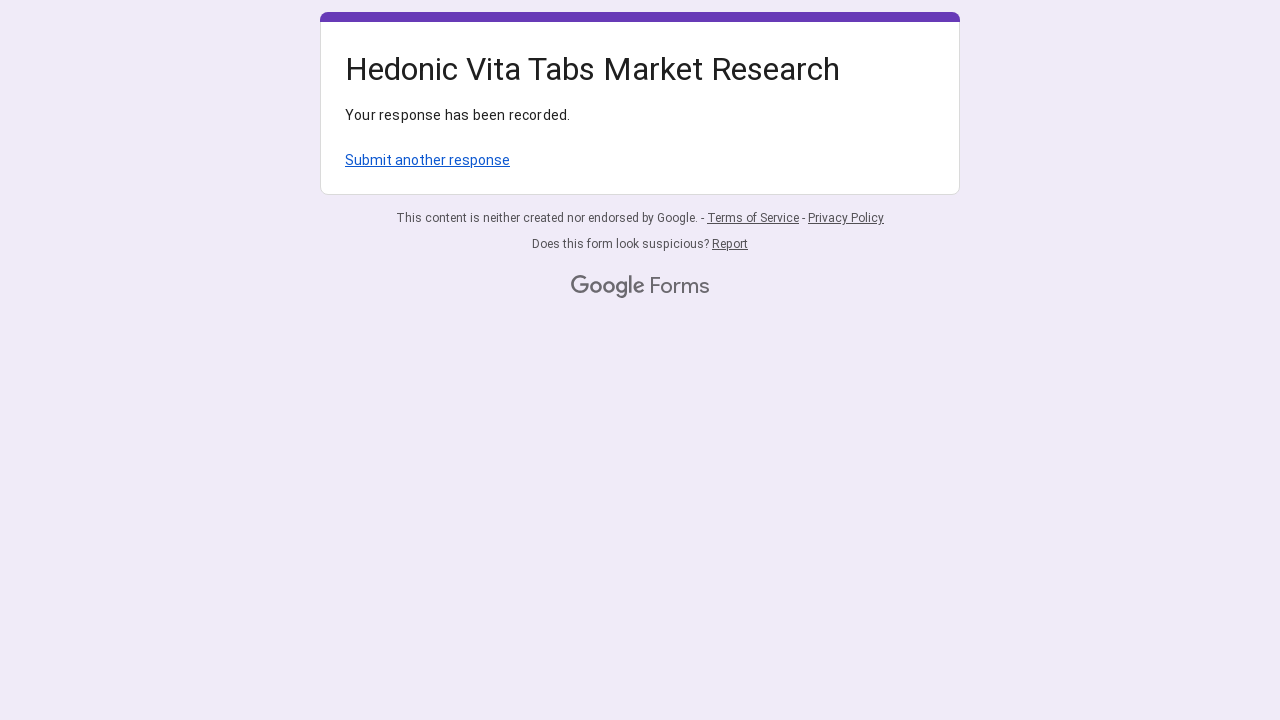